Tests the text box form on DemoQA by entering text into a form control input field

Starting URL: https://demoqa.com/text-box

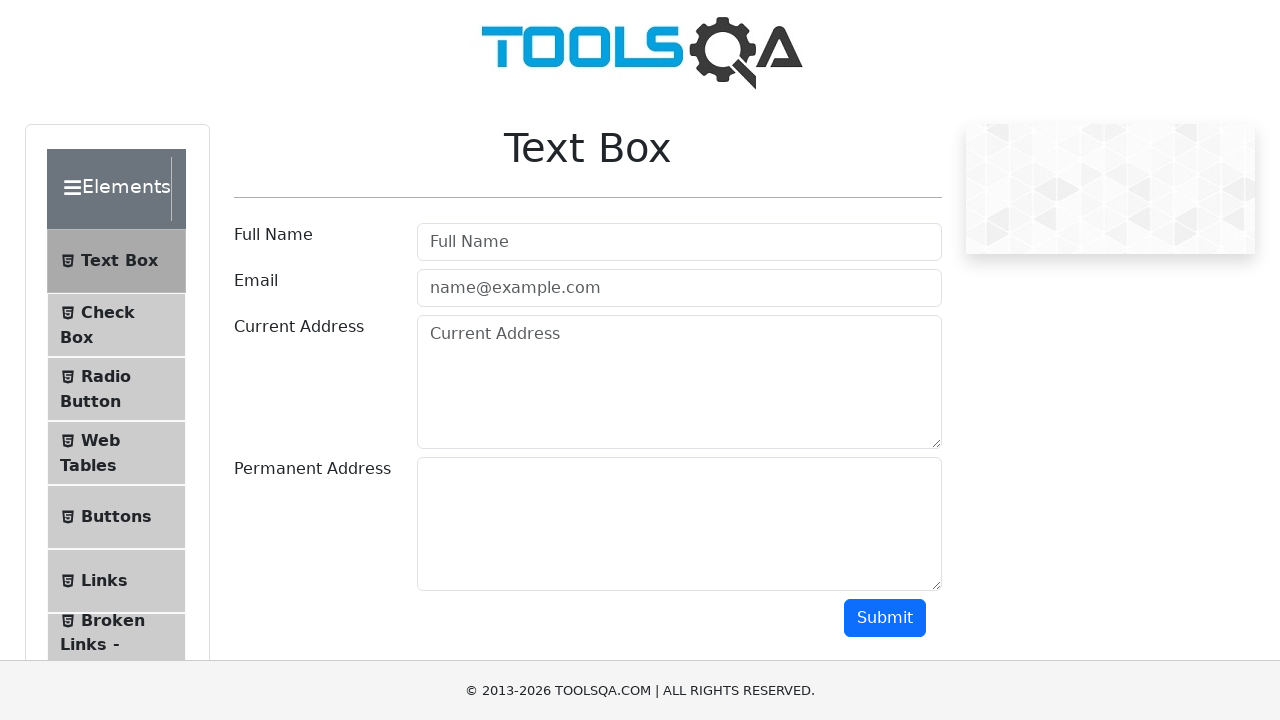

Filled text box form control with 'John Anderson' on .form-control
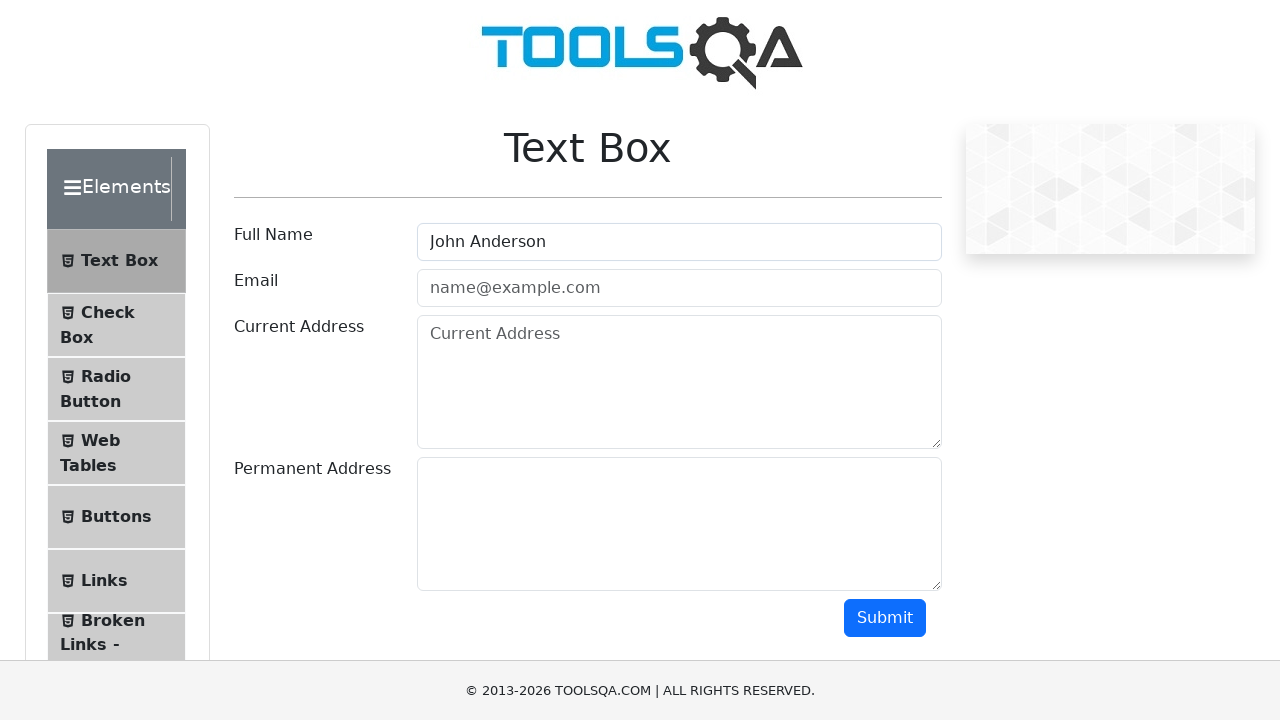

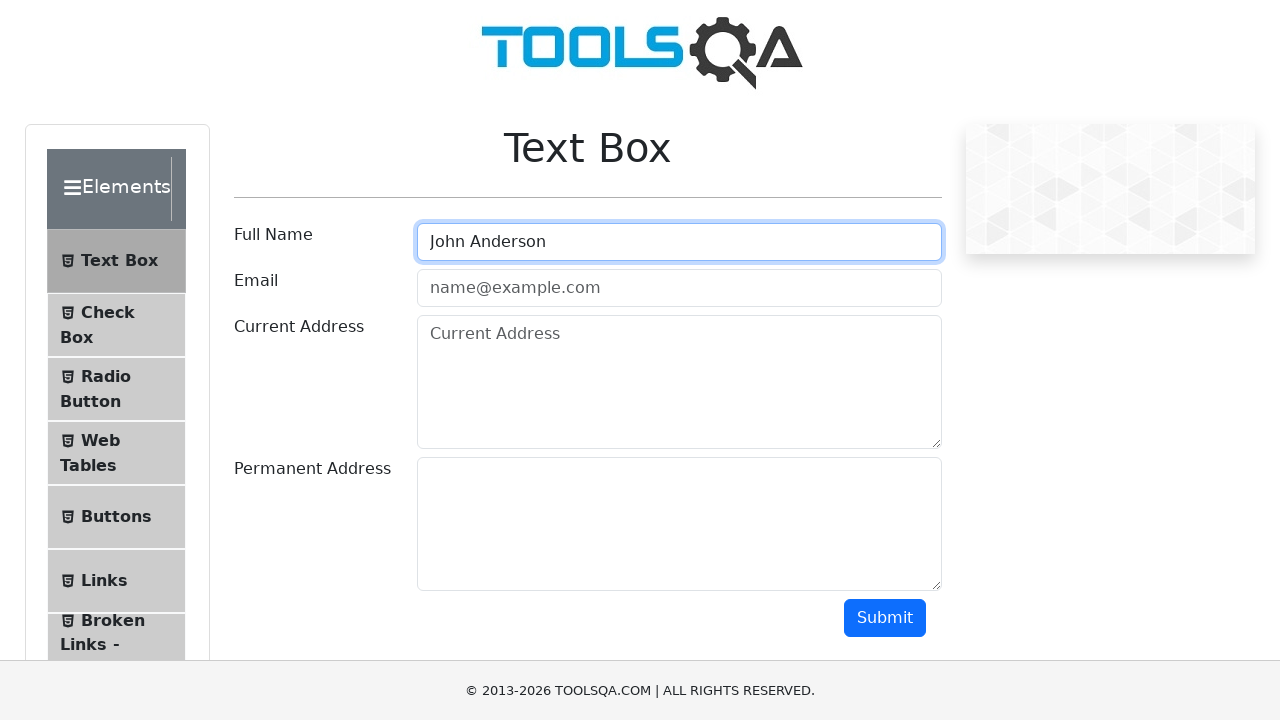